Navigates to a Maven repository page for Selenium Server artifact and verifies the page loads successfully

Starting URL: https://mvnrepository.com/artifact/org.seleniumhq.selenium/selenium-server/2.53.0

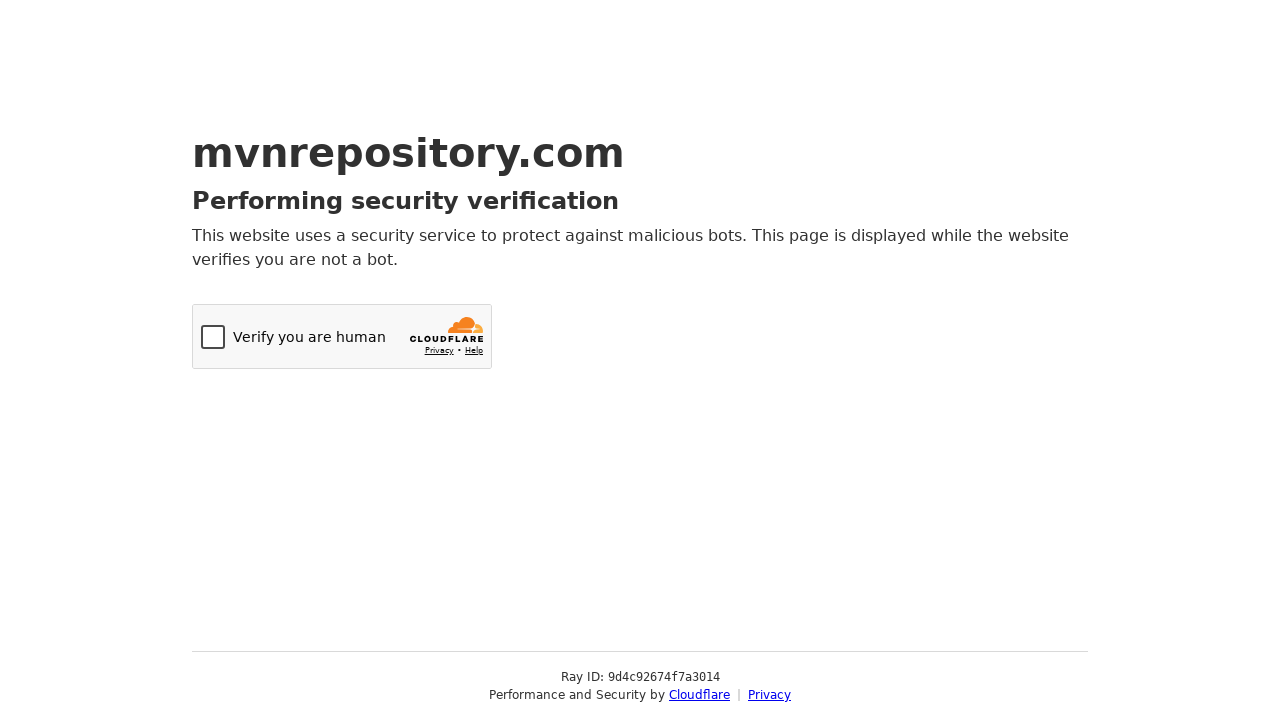

Navigated to Maven repository page for Selenium Server 2.53.0
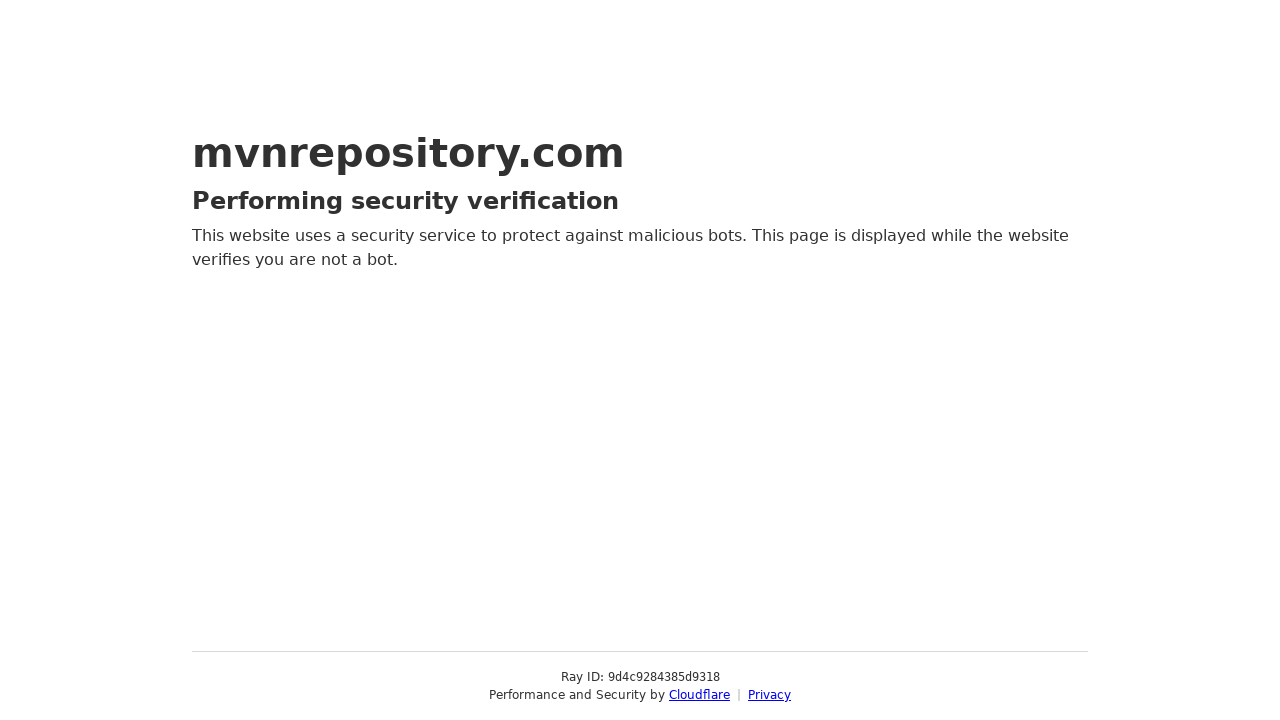

Page content loaded successfully - body element is present
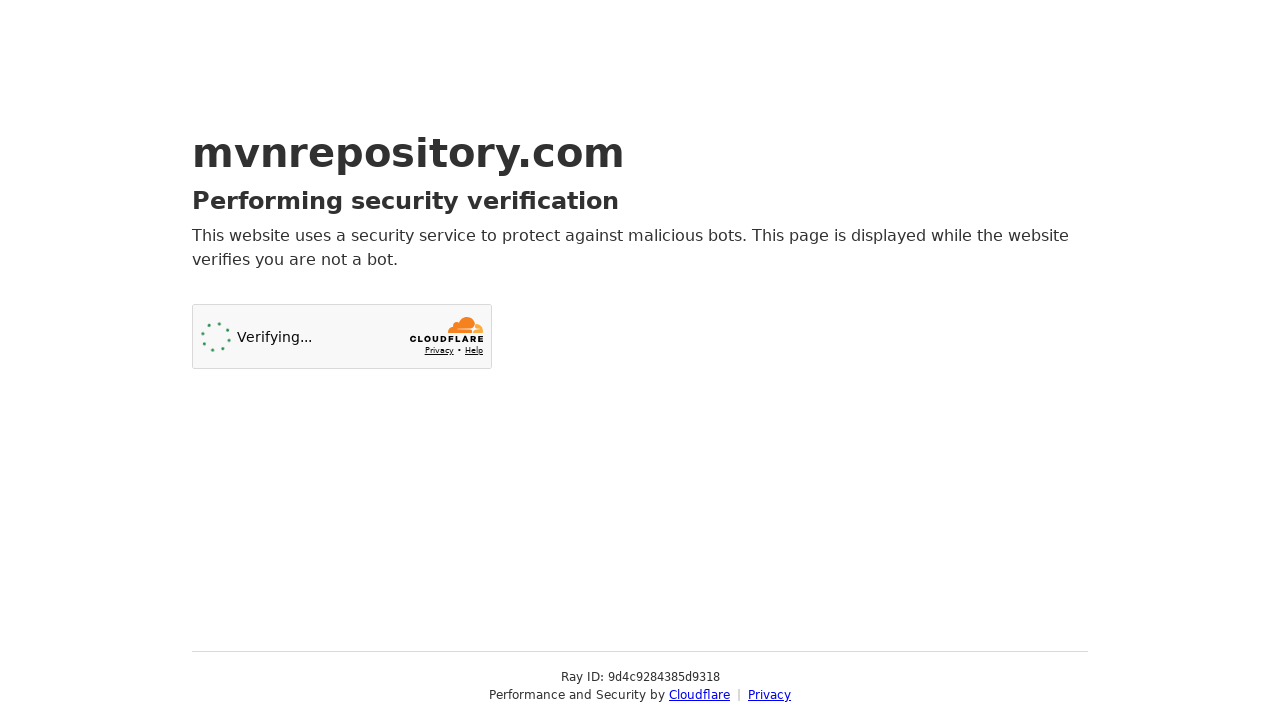

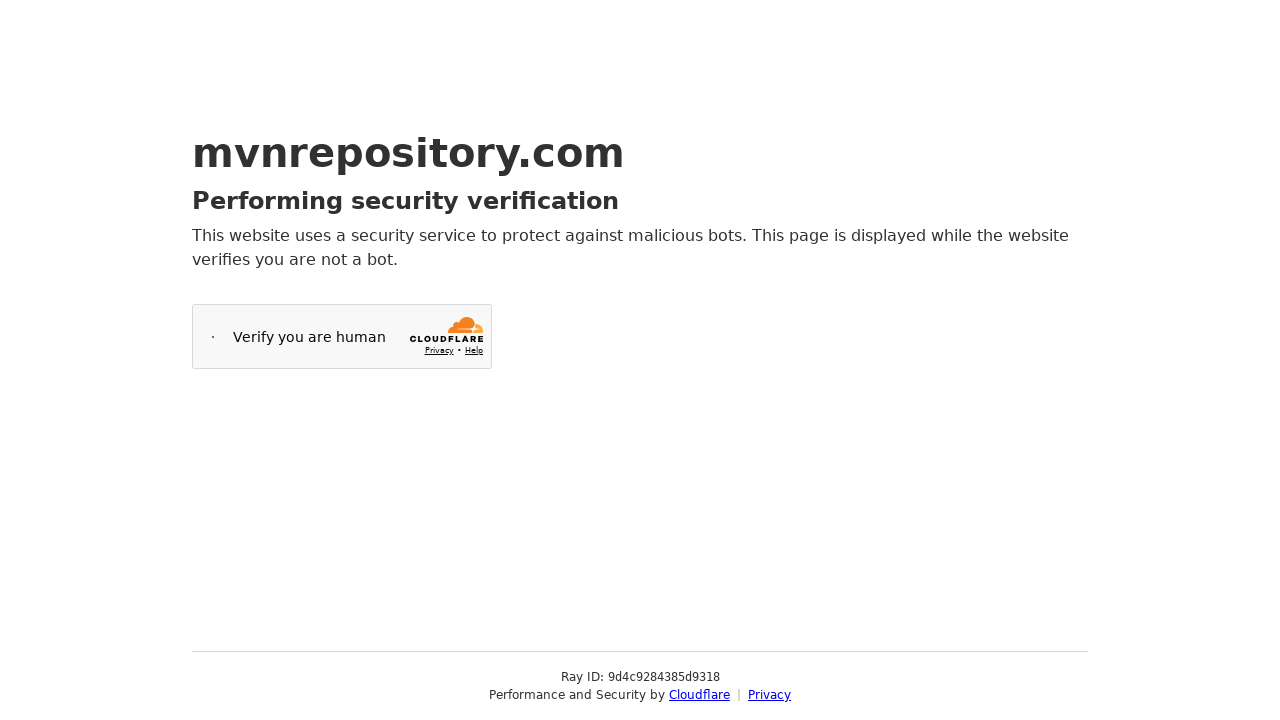